Tests browser window and tab handling by clicking buttons that open new tabs/windows, switching to them, reading the header content, and switching back to the parent window.

Starting URL: https://demoqa.com/browser-windows

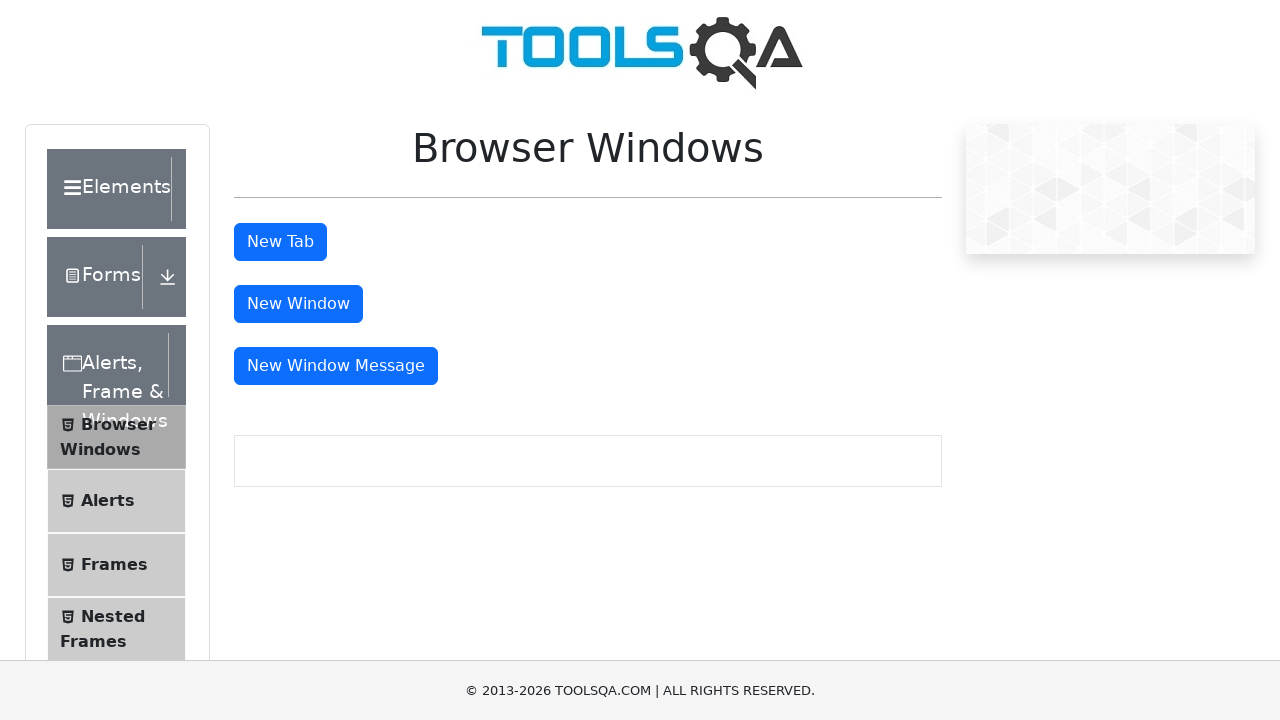

Clicked 'New Tab' button at (280, 242) on #tabButton
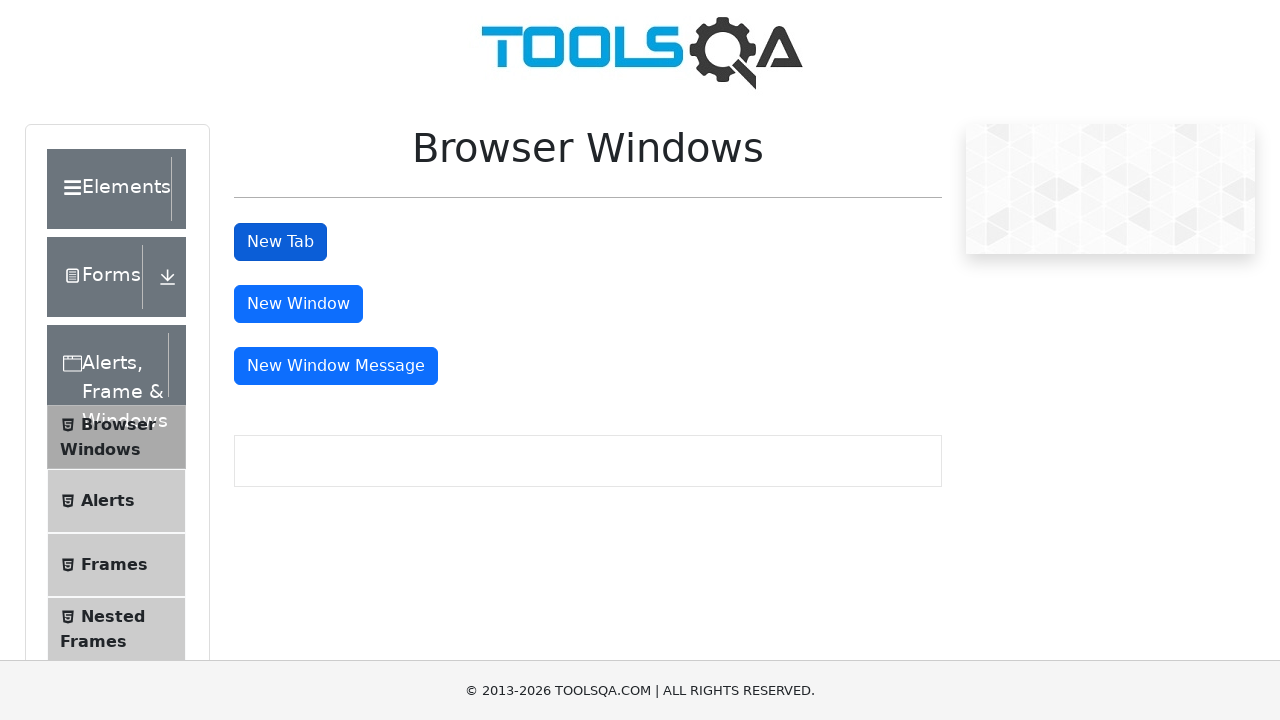

Clicked 'New Tab' button and waited for new tab to open at (280, 242) on #tabButton
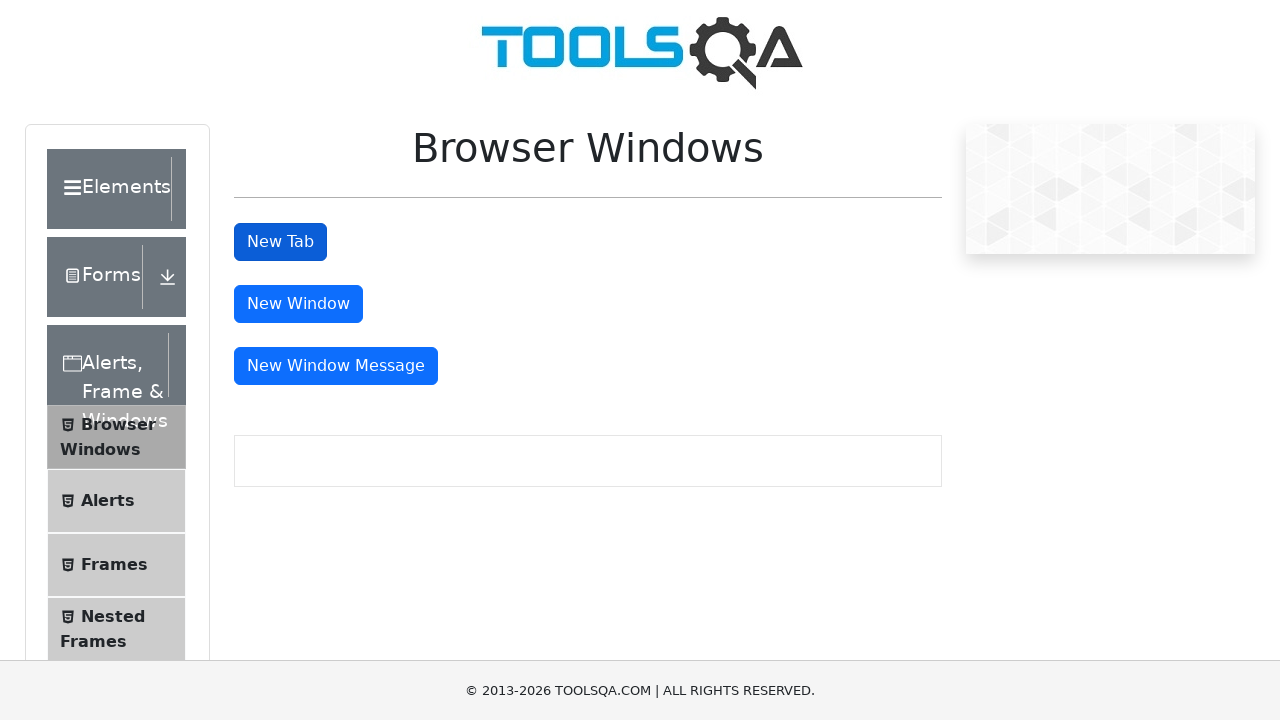

New tab loaded and ready
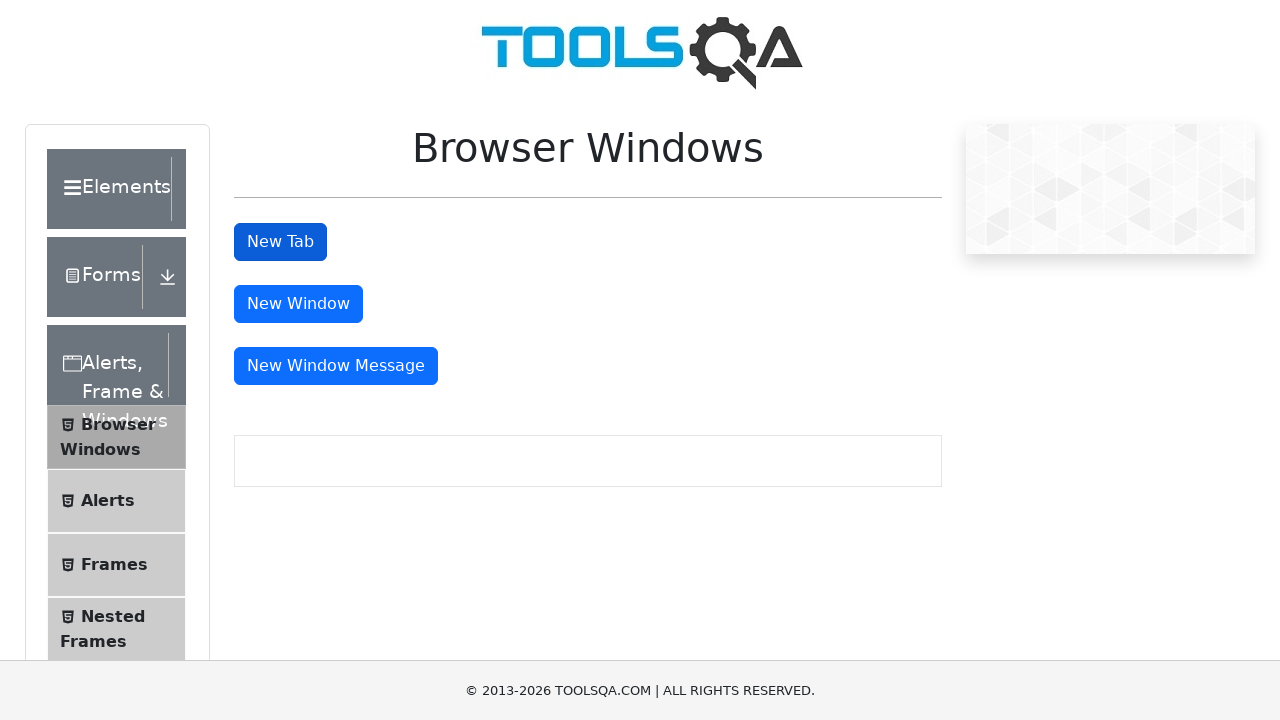

Header element (h1) found on new tab
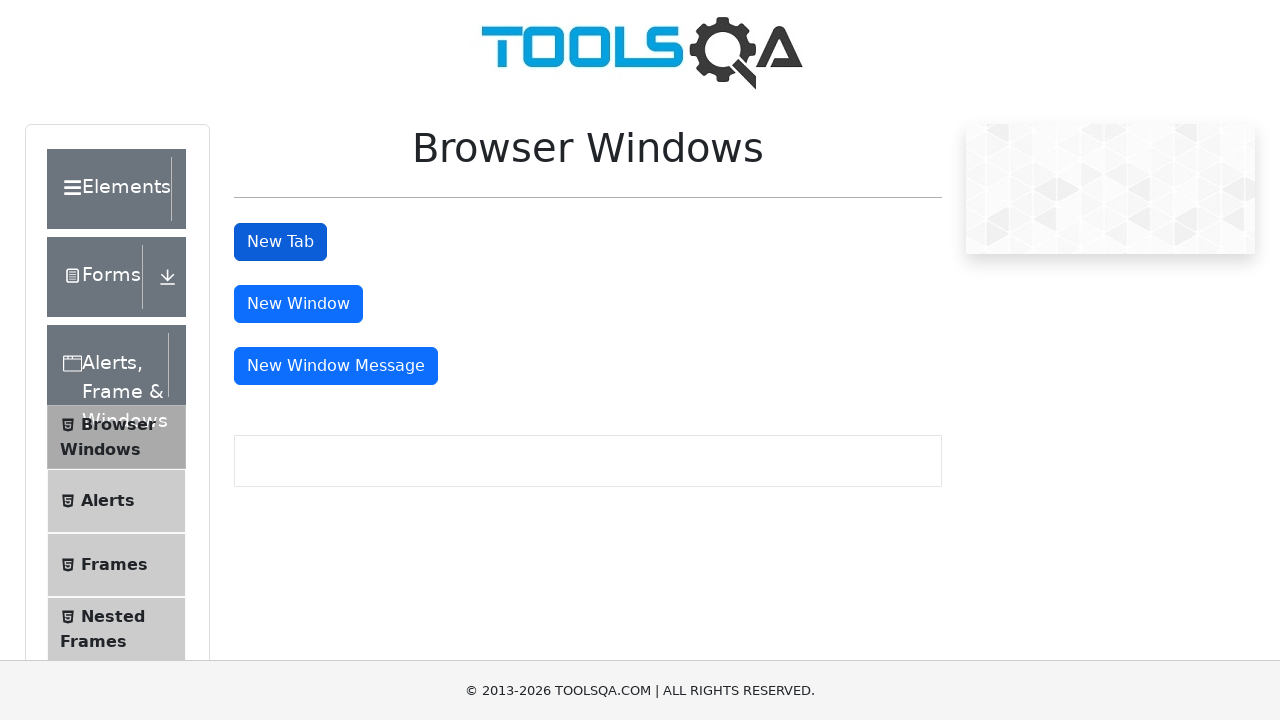

Read header text from new tab: 'This is a sample page'
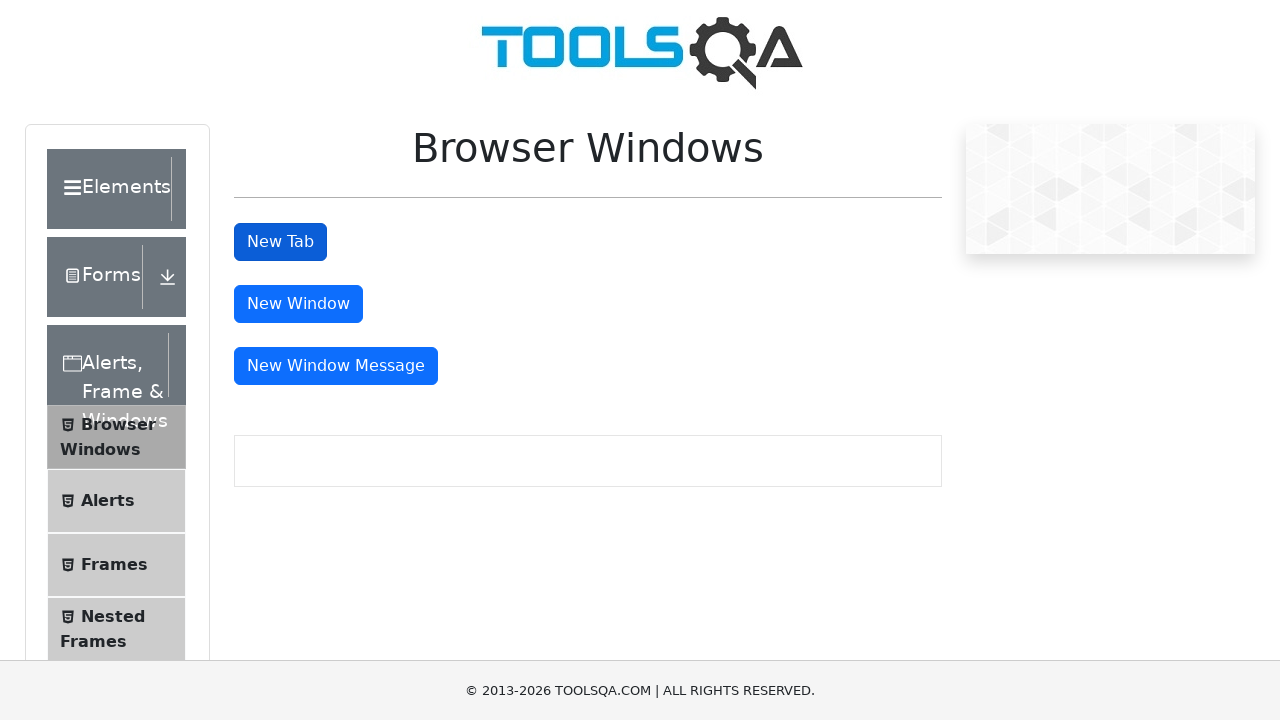

Closed new tab
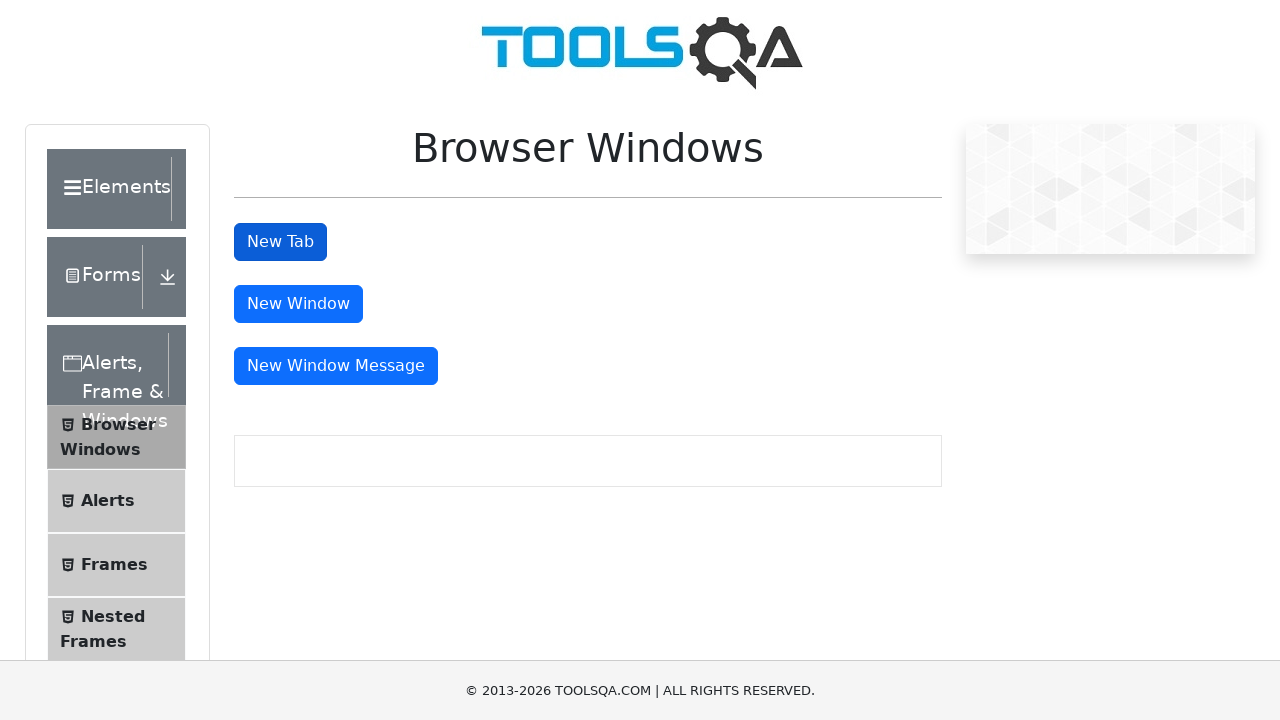

Clicked 'New Window' button at (298, 304) on #windowButton
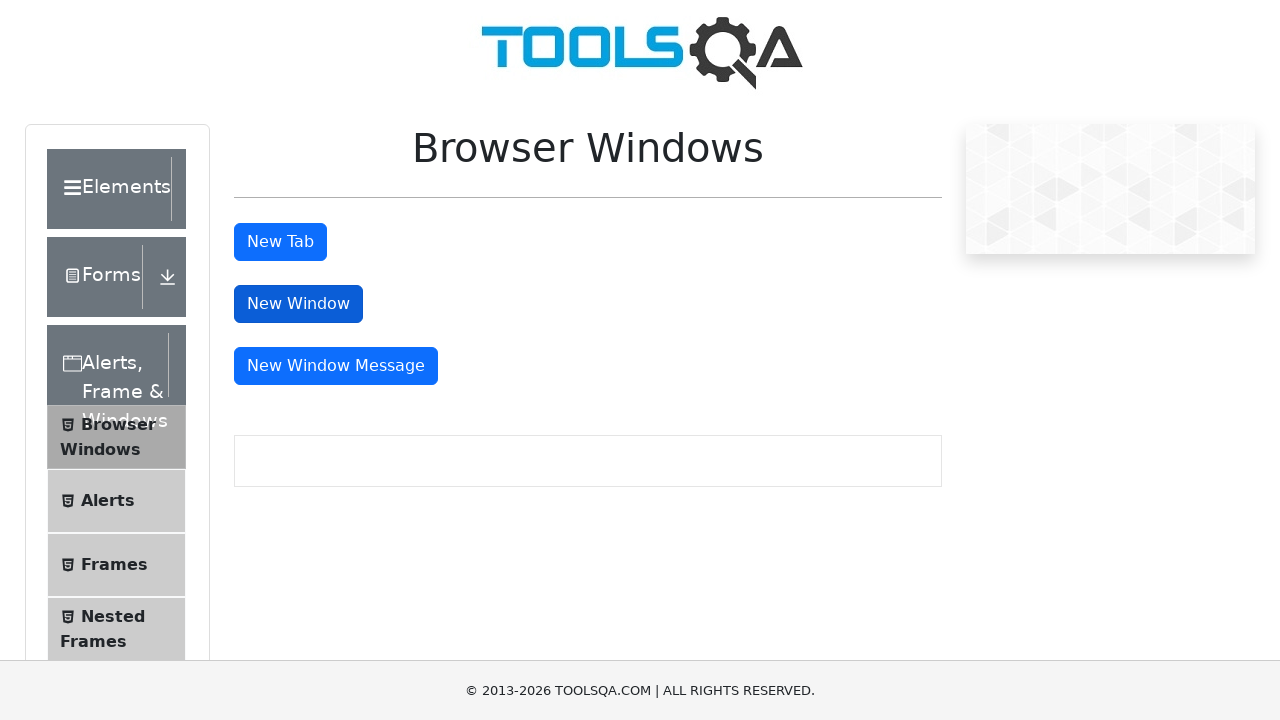

Clicked 'New Window' button and waited for new window to open at (298, 304) on #windowButton
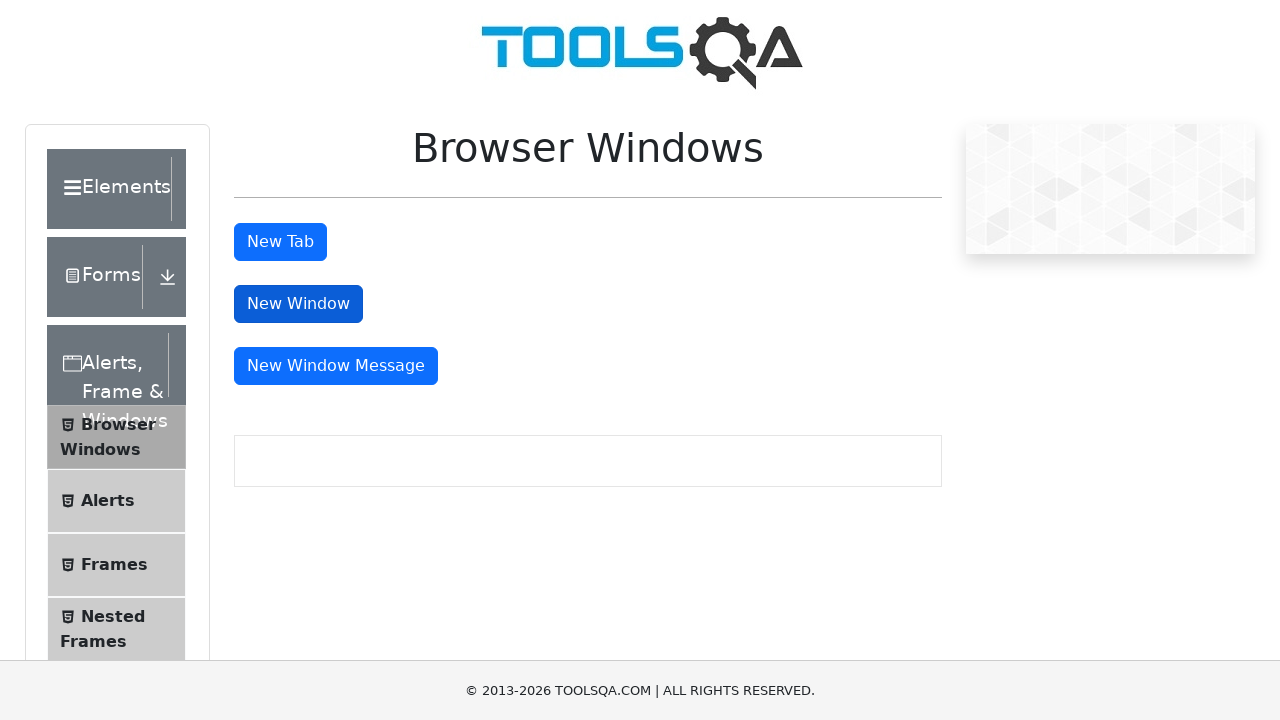

New window loaded and ready
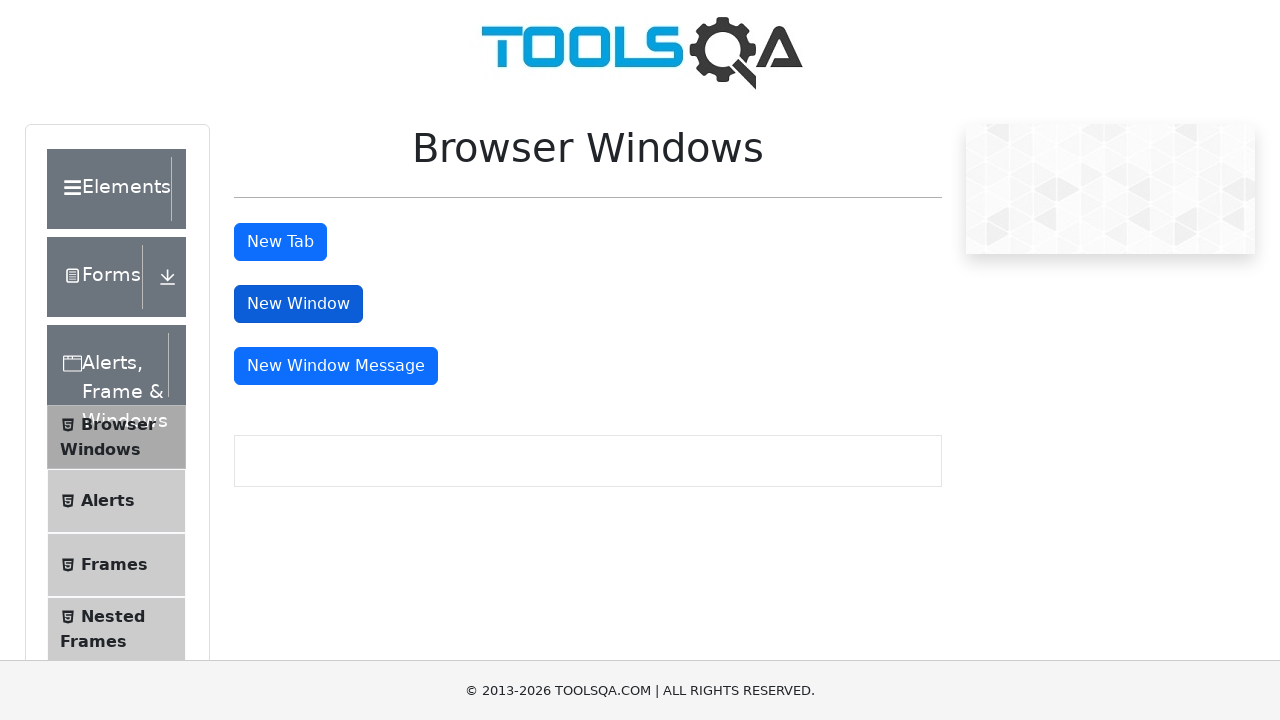

Header element (h1) found on new window
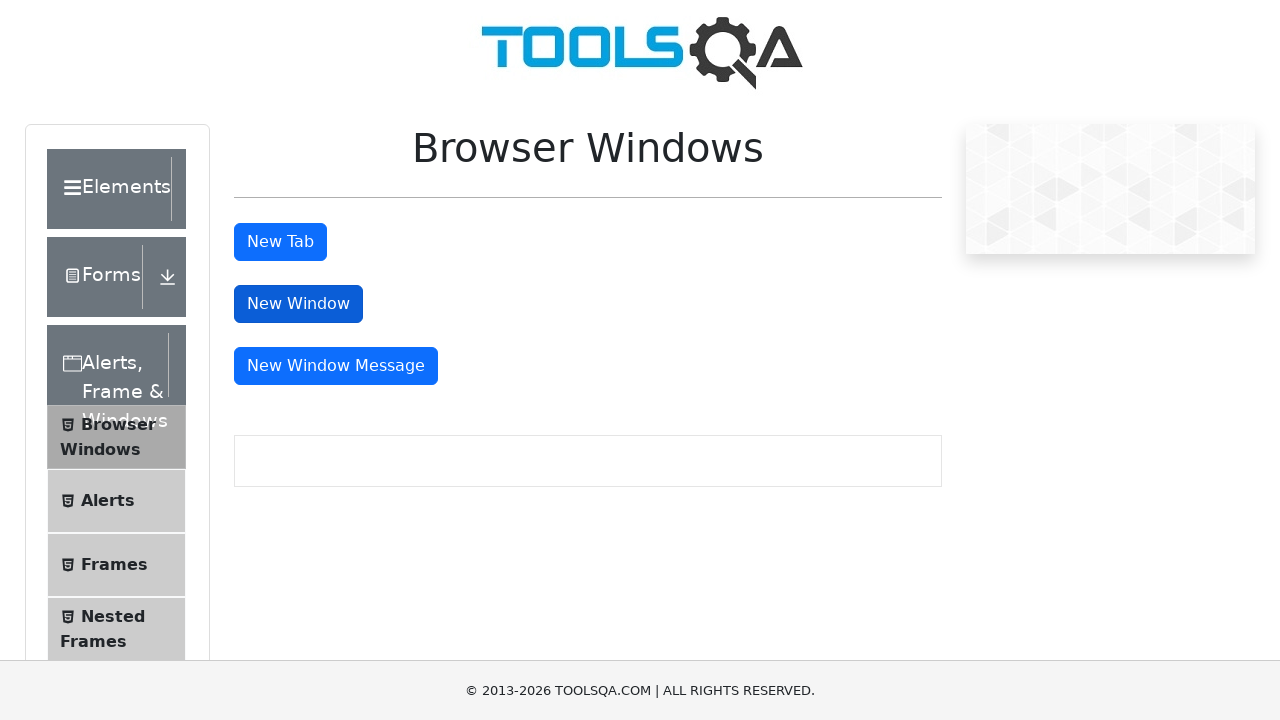

Read header text from new window: 'This is a sample page'
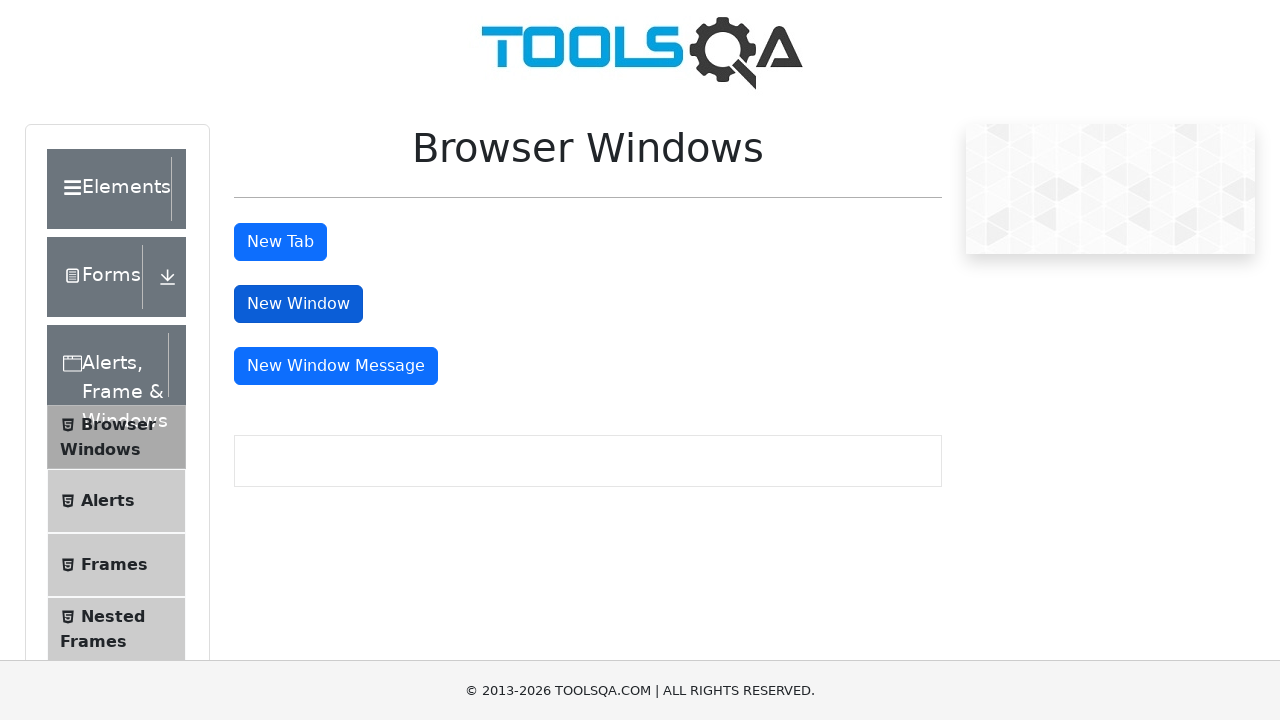

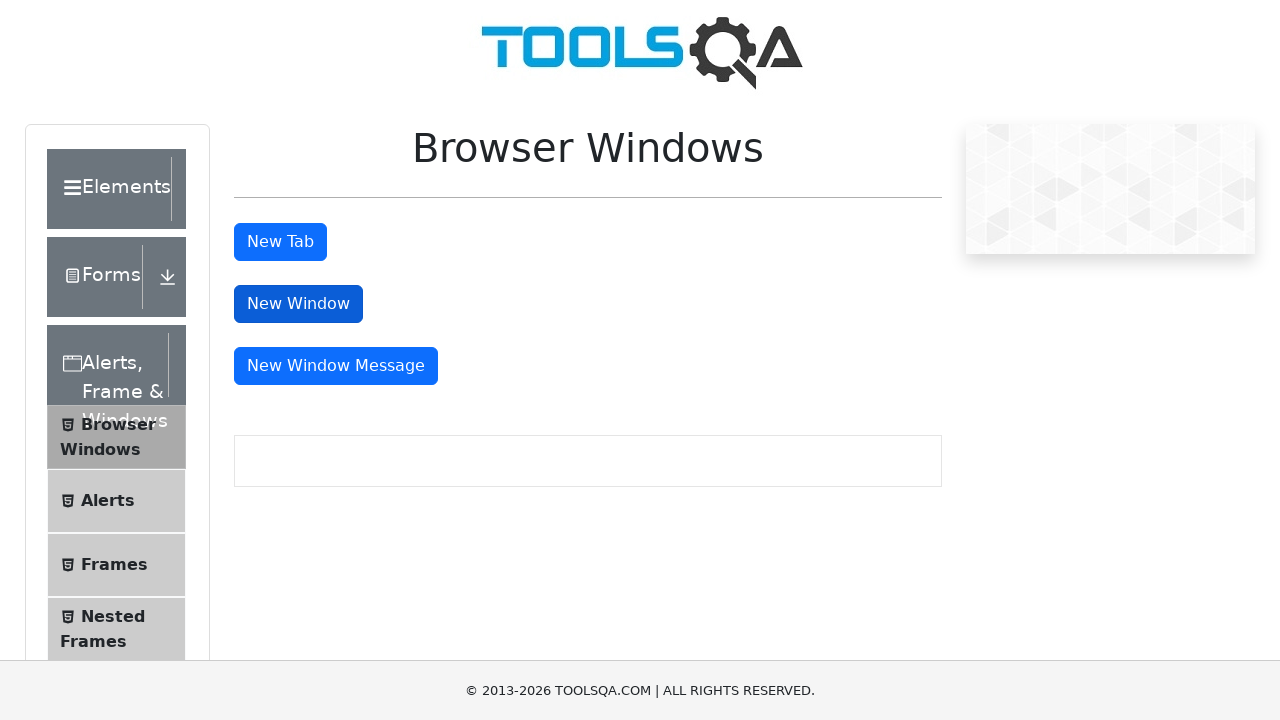